Tests the search functionality on the Automation Bookstore demo site by entering a search term and verifying the clear icon appears

Starting URL: https://automationbookstore.dev/

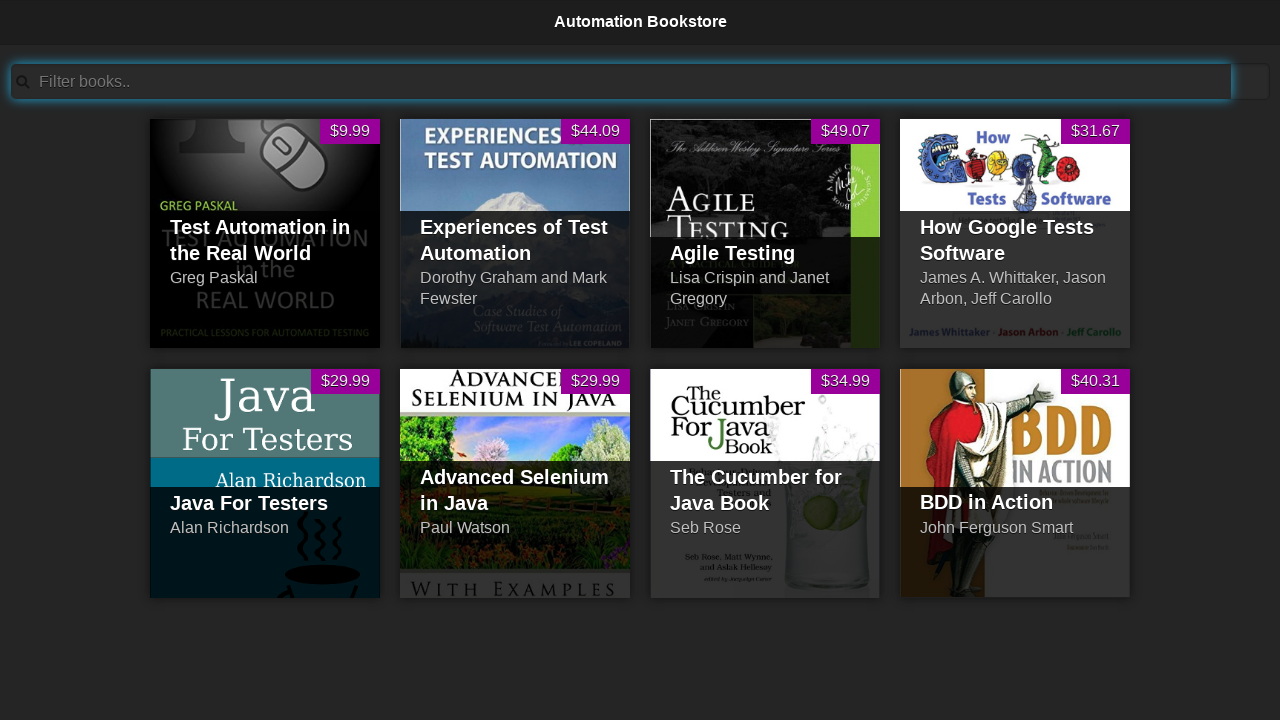

Filled search bar with 'Test' on #searchBar
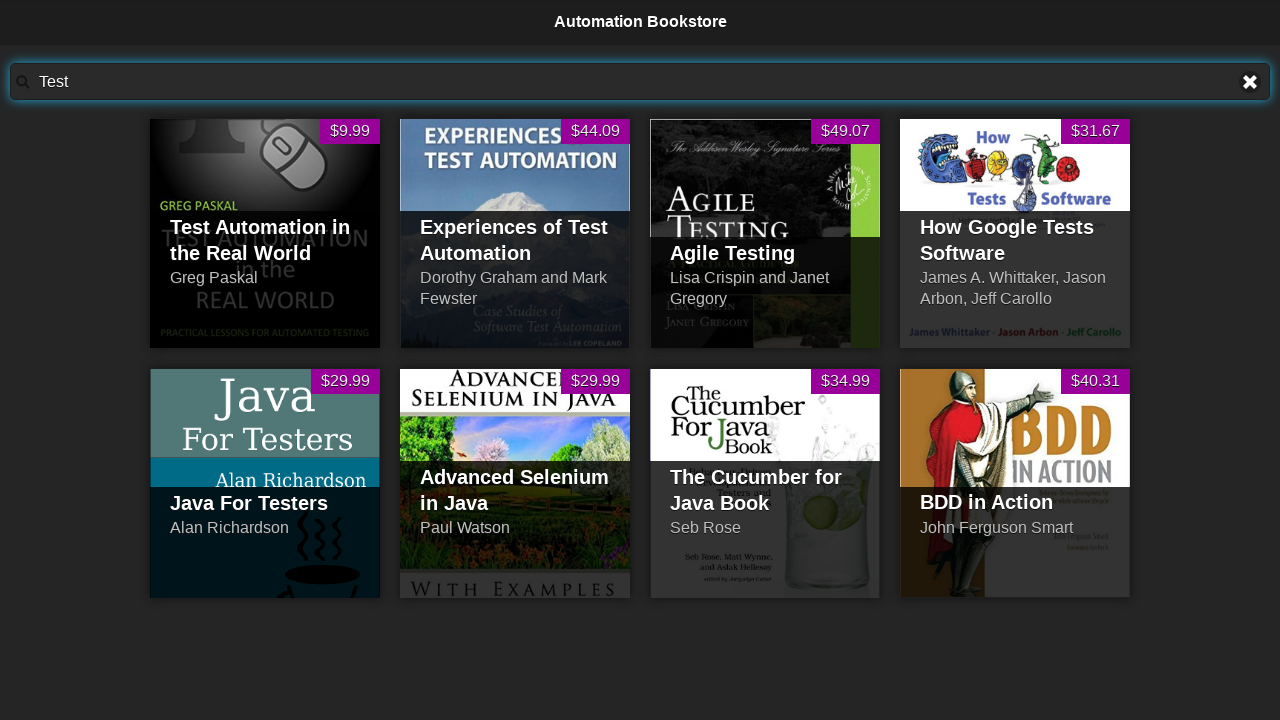

Clear icon appeared and became visible
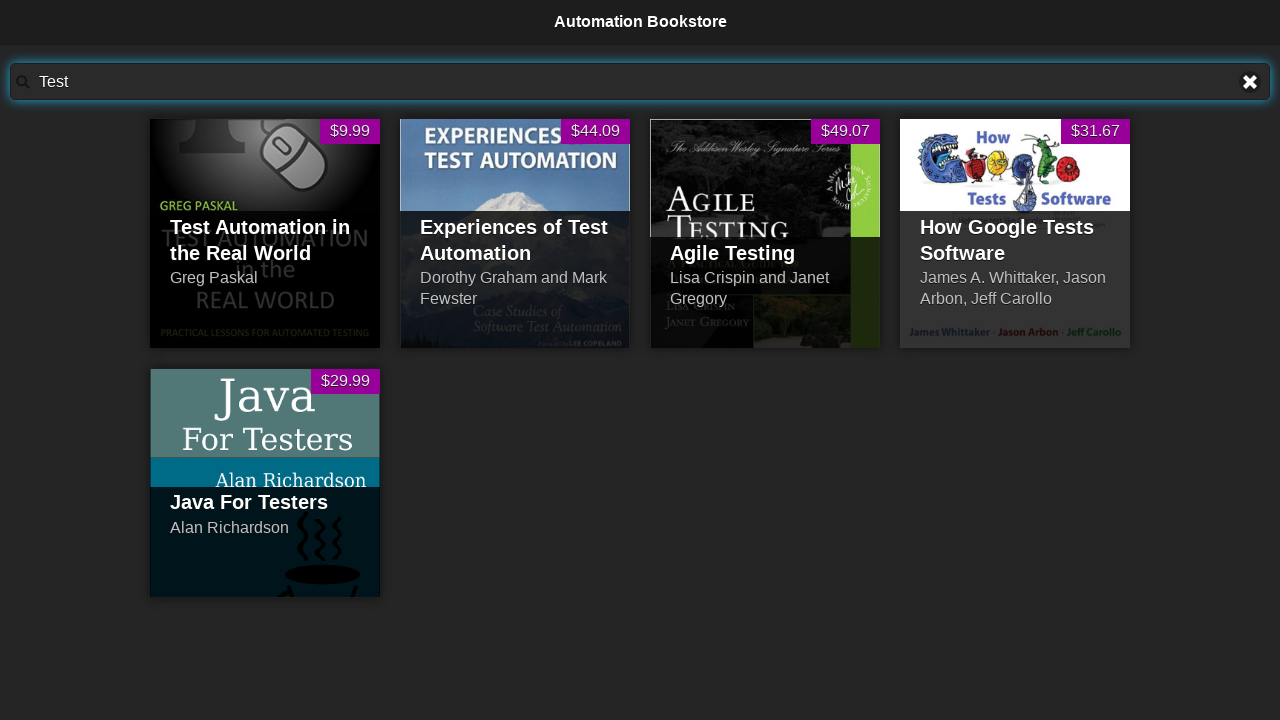

Verified clear icon is visible
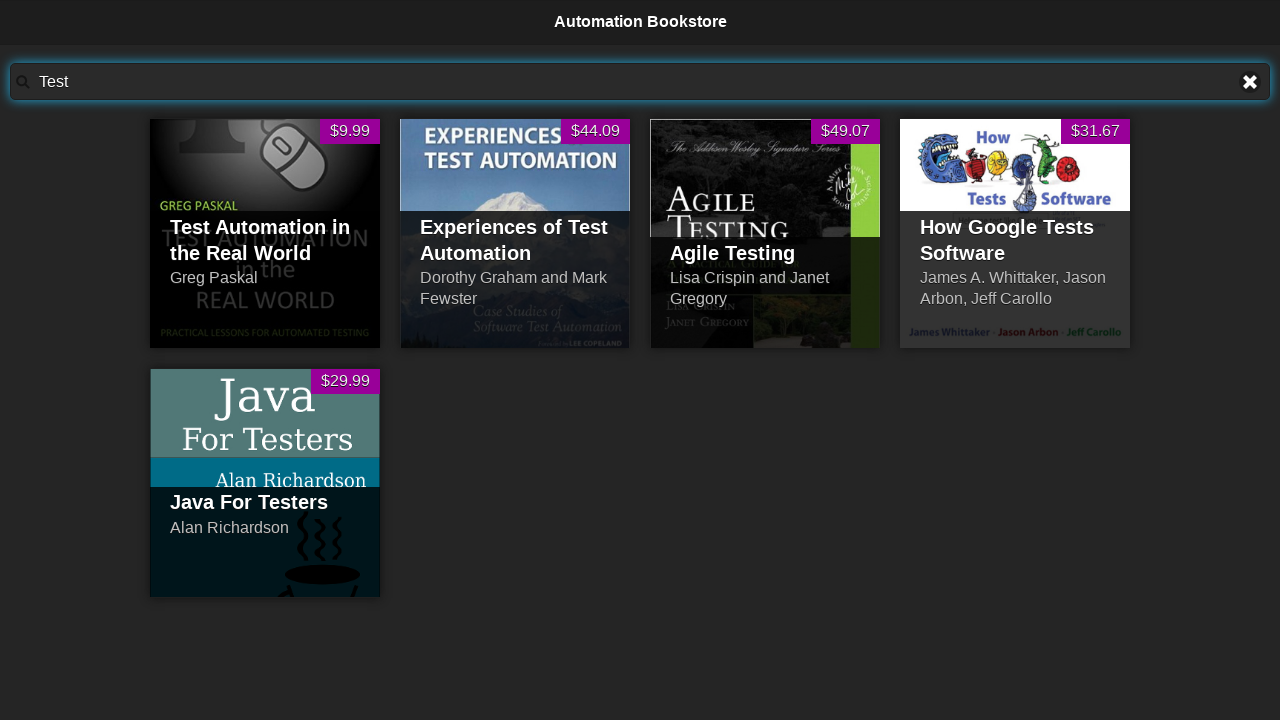

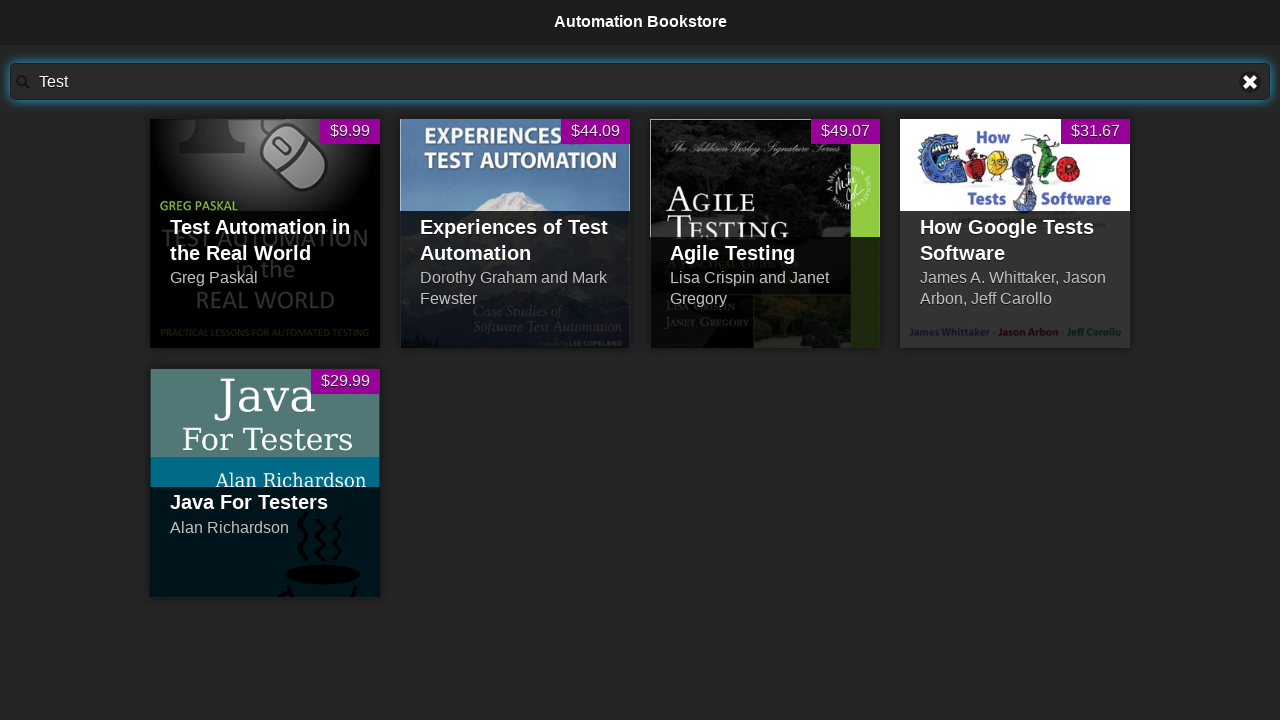